Navigates to Techtorial Academy website and clicks on the About Us link

Starting URL: https://www.techtorialacademy.com/

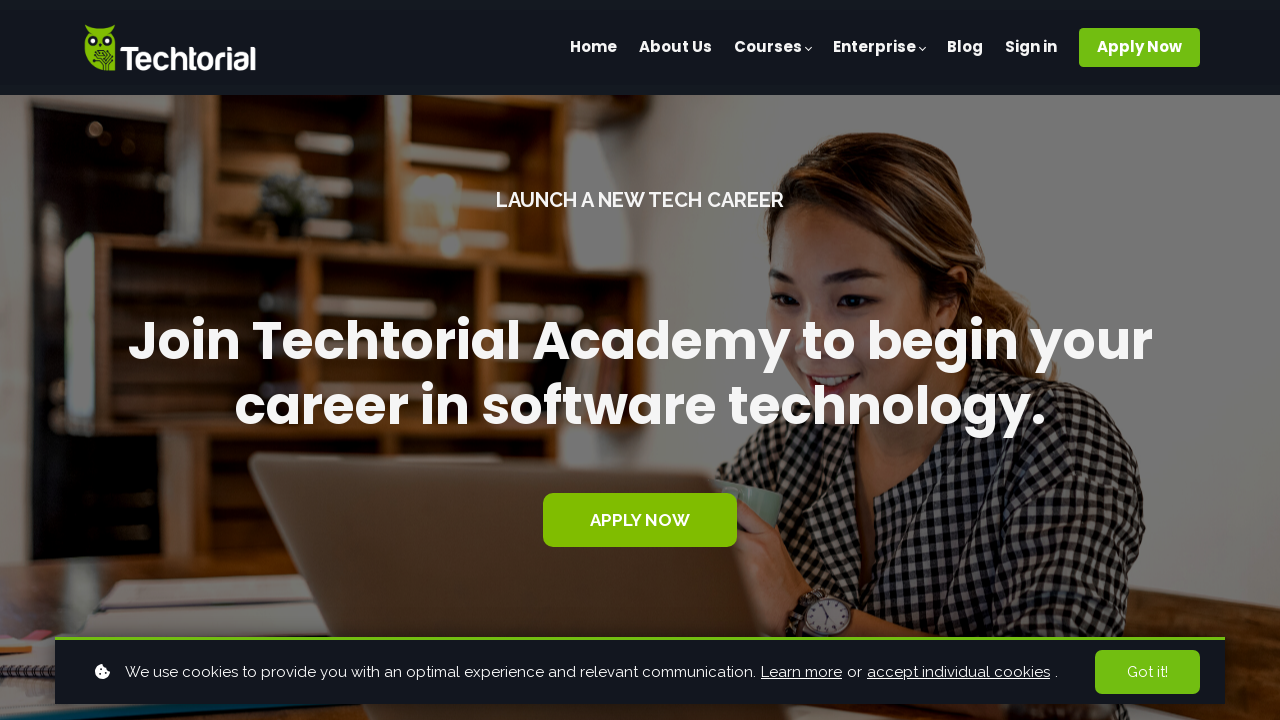

Navigated to Techtorial Academy website
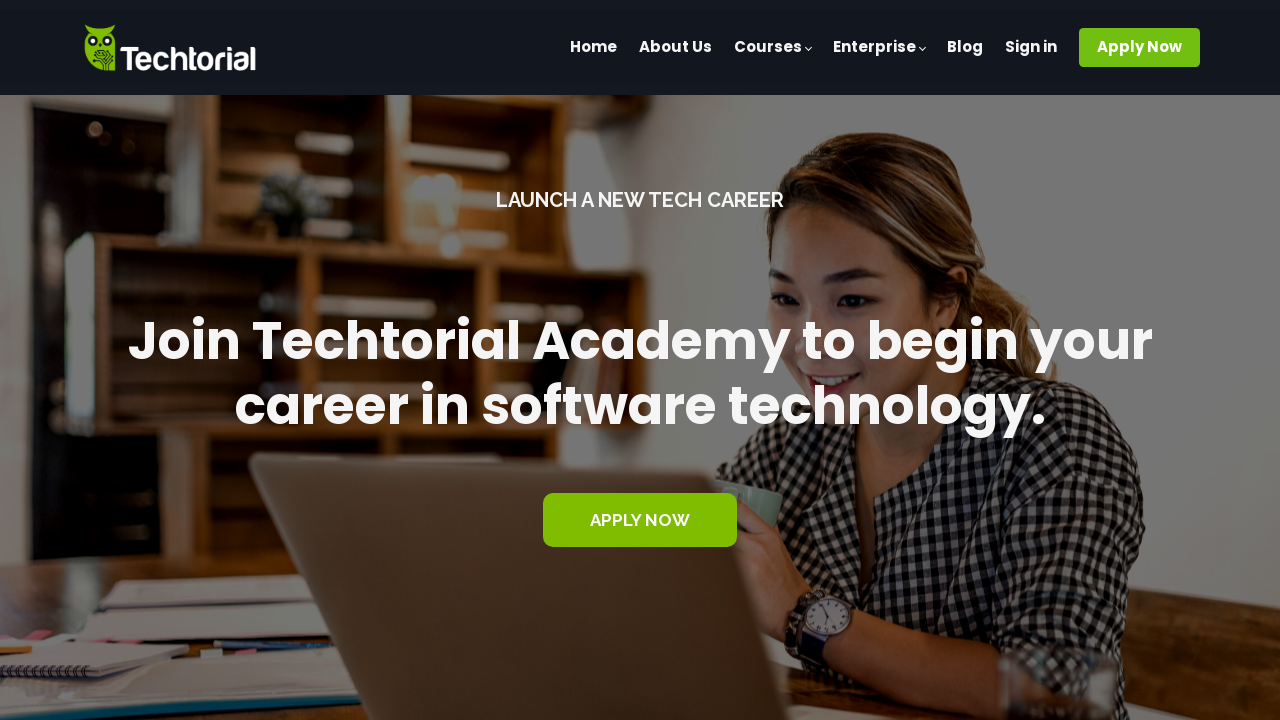

Clicked on the About Us link at (676, 48) on xpath=//span[.='About Us']
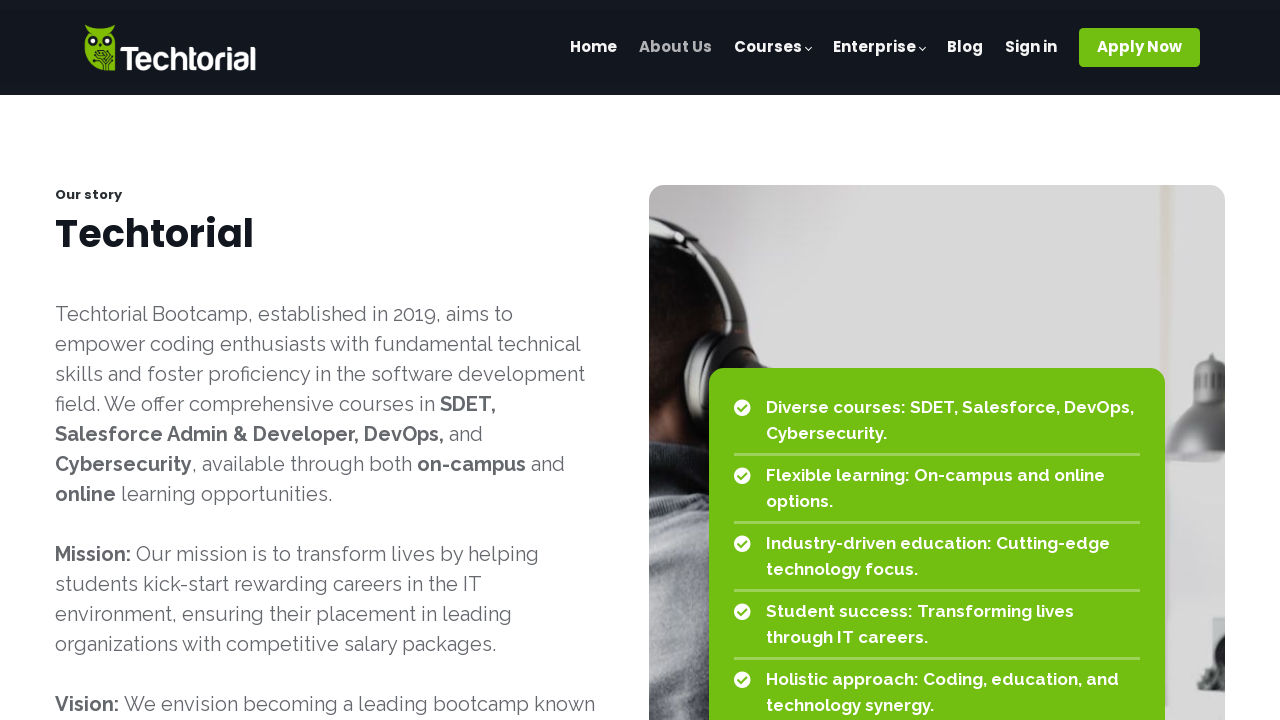

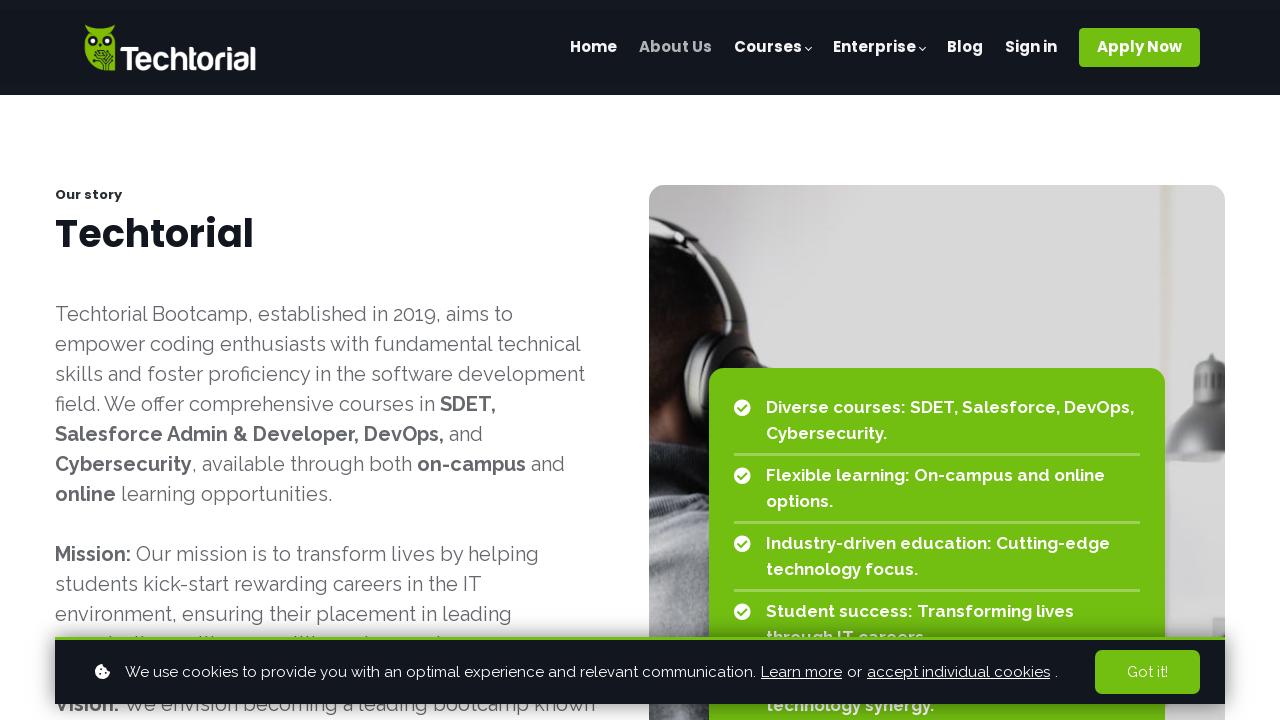